Tests un-marking items as complete by checking and then unchecking a todo item

Starting URL: https://demo.playwright.dev/todomvc

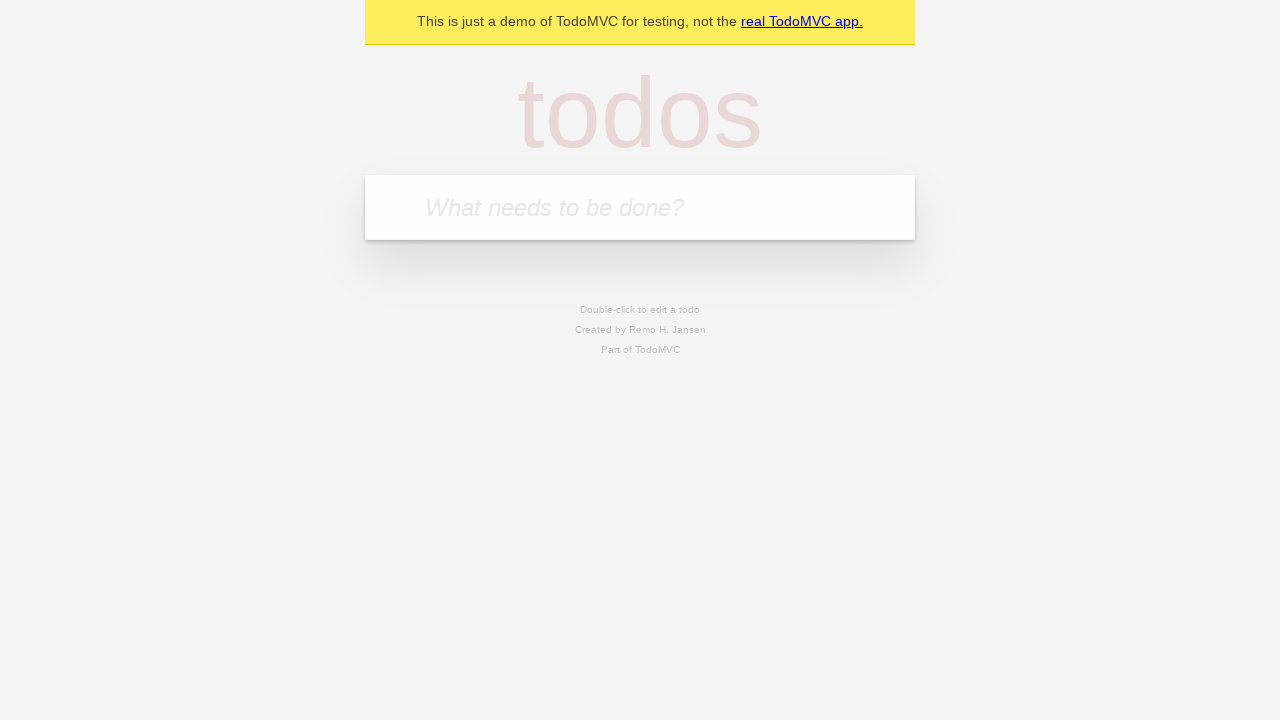

Located the todo input field
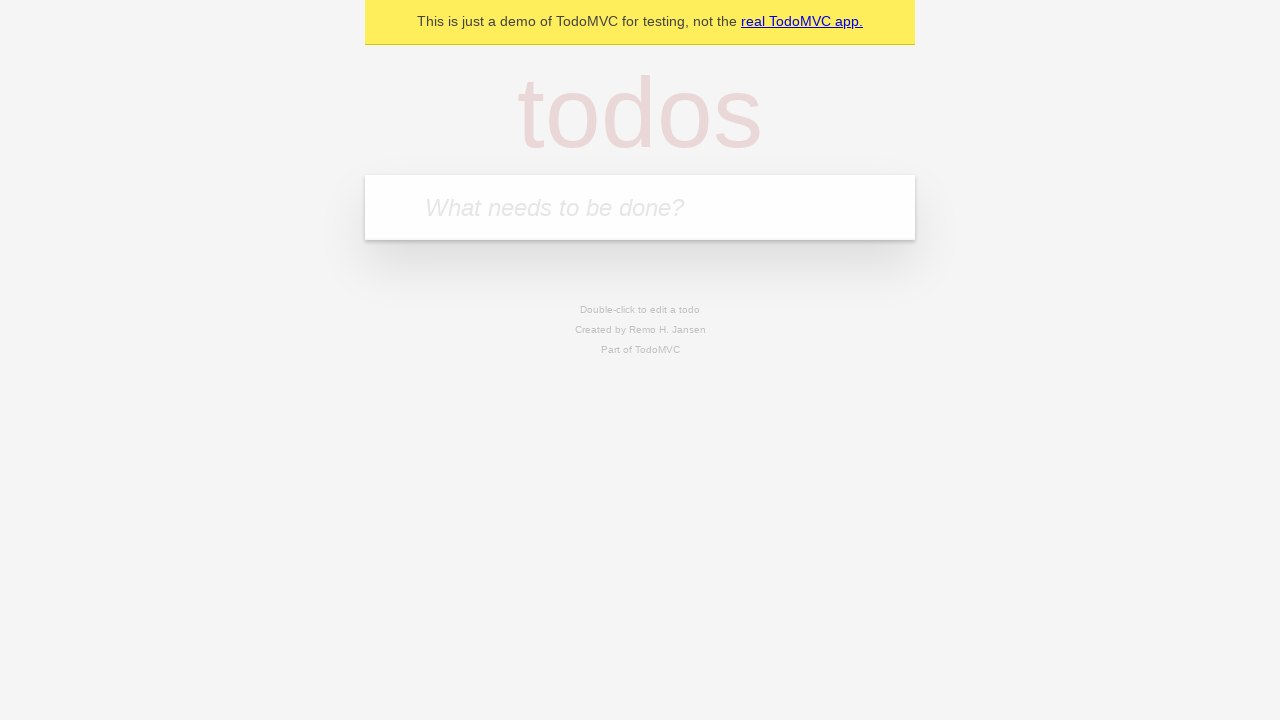

Filled first todo item with 'buy some cheese' on internal:attr=[placeholder="What needs to be done?"i]
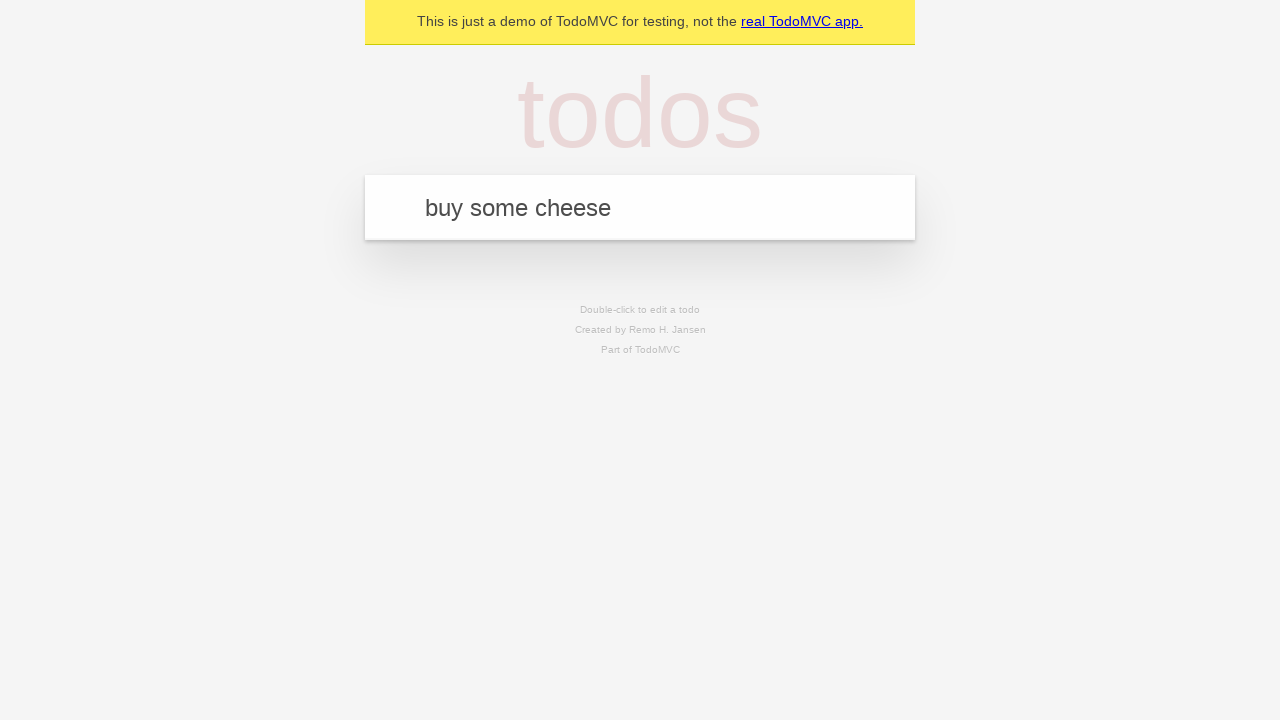

Pressed Enter to create first todo item on internal:attr=[placeholder="What needs to be done?"i]
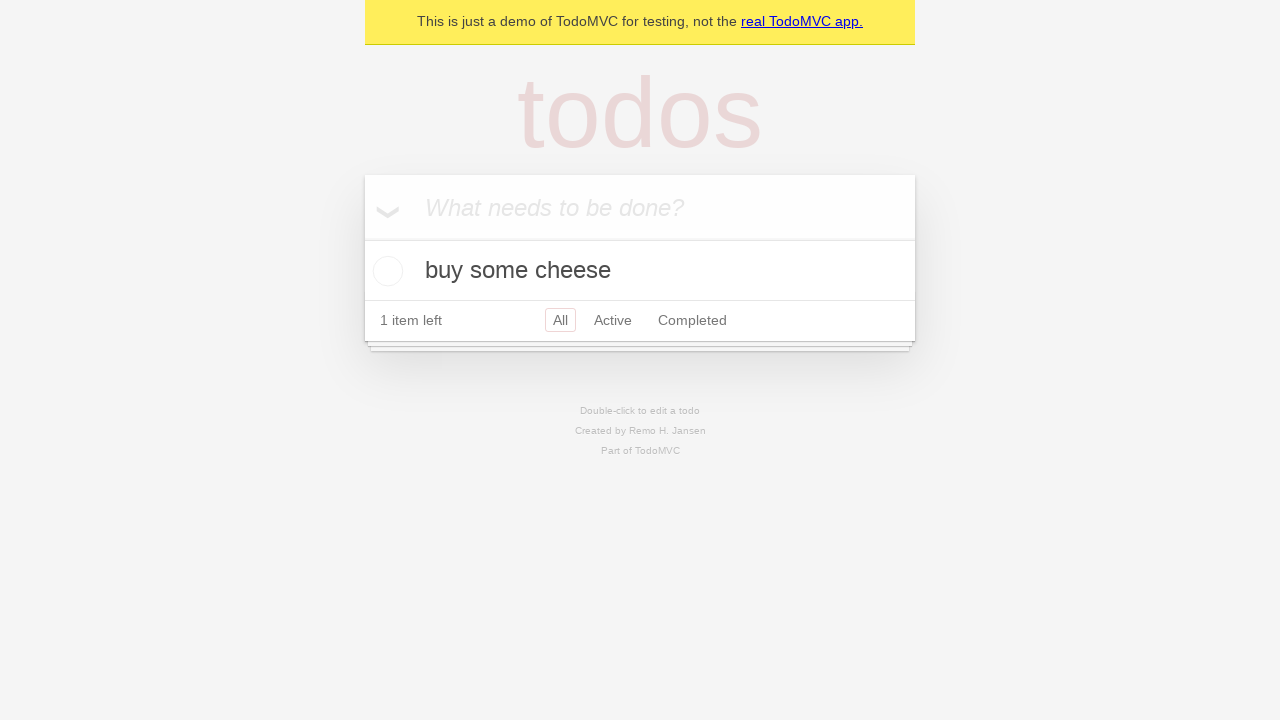

Filled second todo item with 'feed the cat' on internal:attr=[placeholder="What needs to be done?"i]
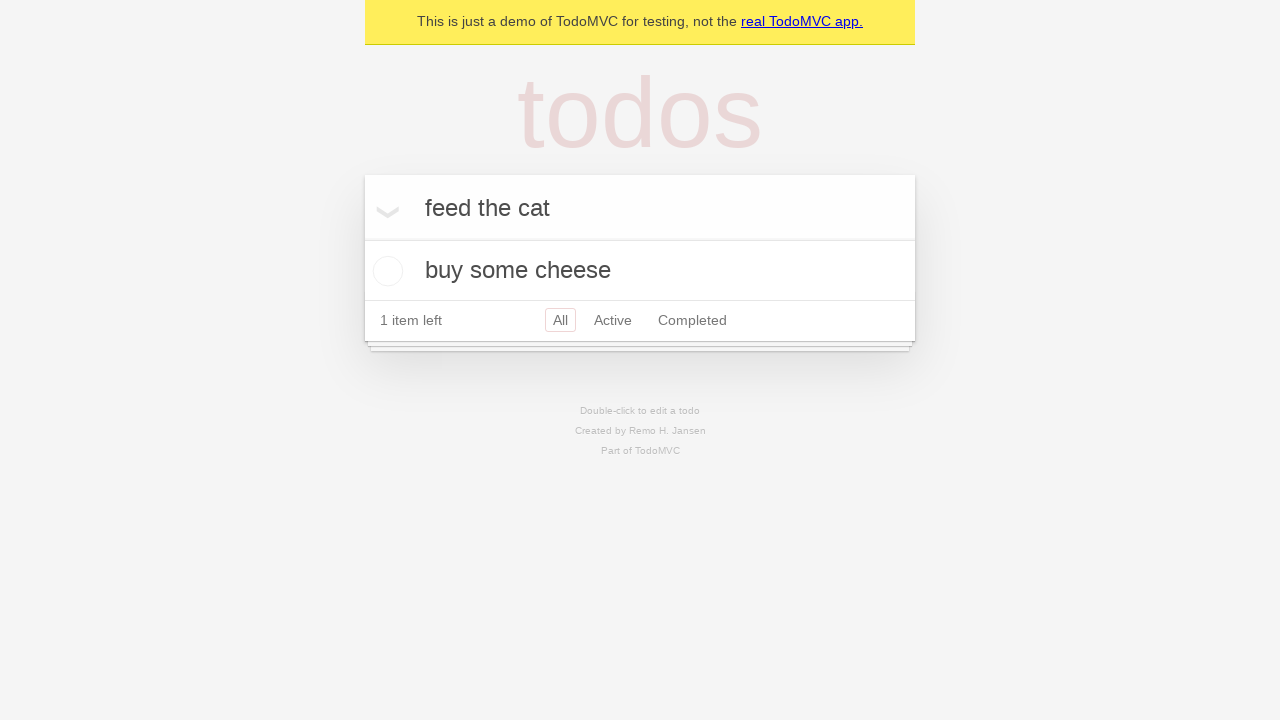

Pressed Enter to create second todo item on internal:attr=[placeholder="What needs to be done?"i]
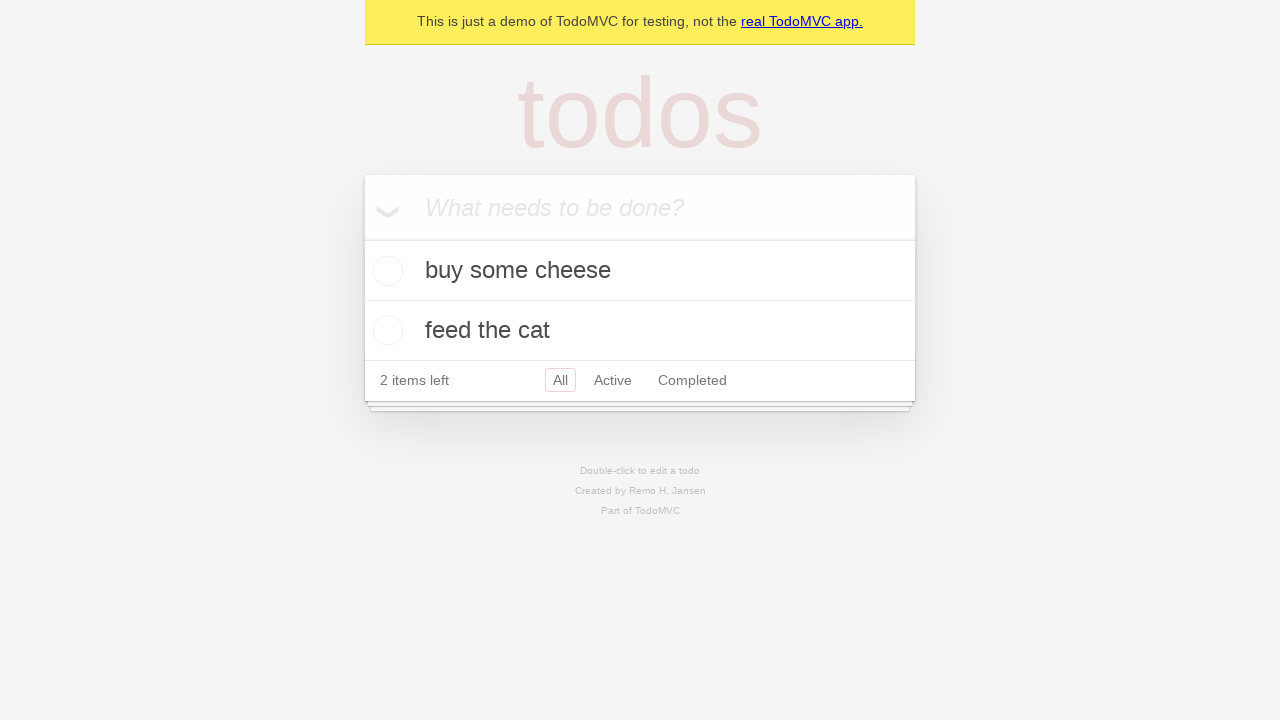

Located the first todo item
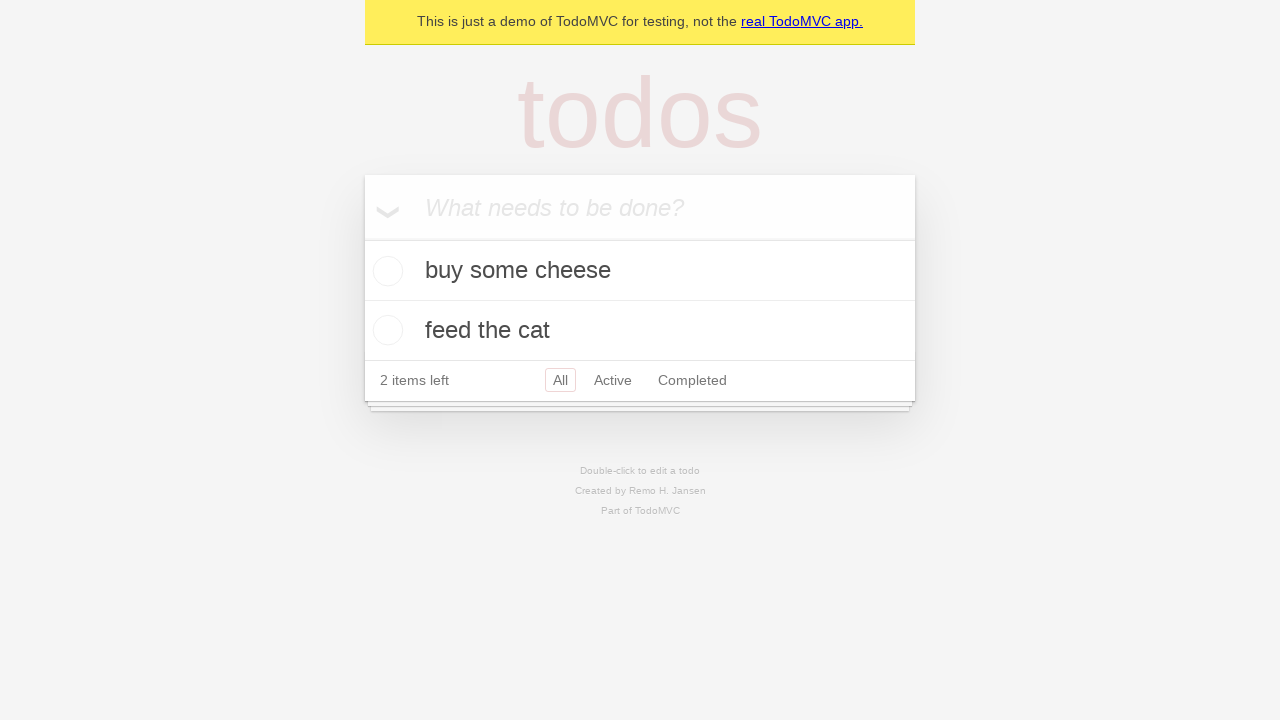

Located the checkbox for the first todo item
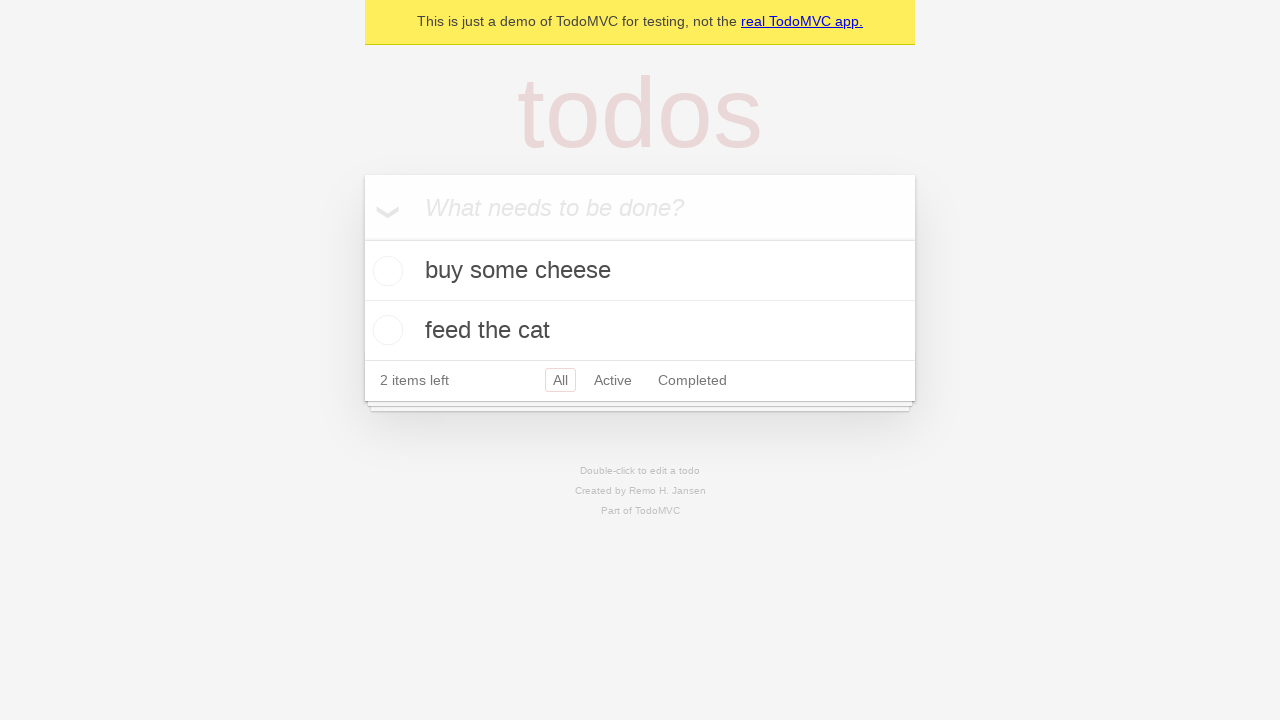

Checked the first todo item to mark it as complete at (385, 271) on internal:testid=[data-testid="todo-item"s] >> nth=0 >> internal:role=checkbox
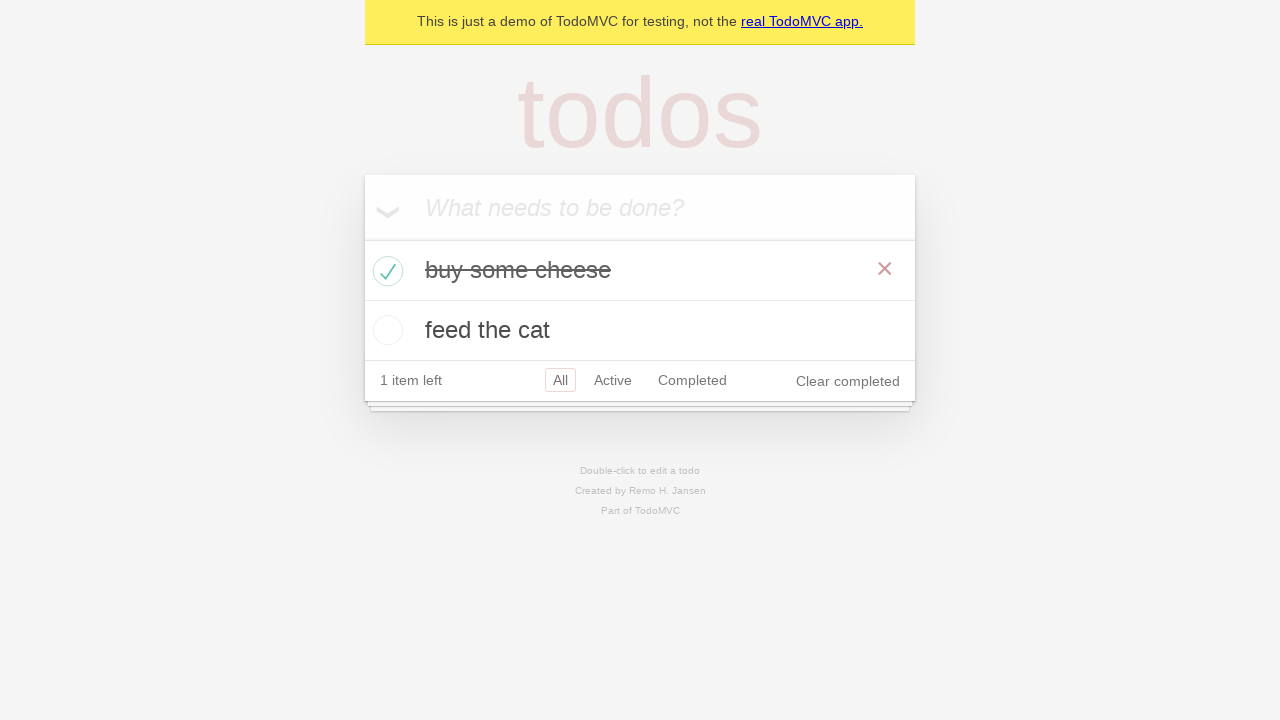

Unchecked the first todo item to mark it as incomplete at (385, 271) on internal:testid=[data-testid="todo-item"s] >> nth=0 >> internal:role=checkbox
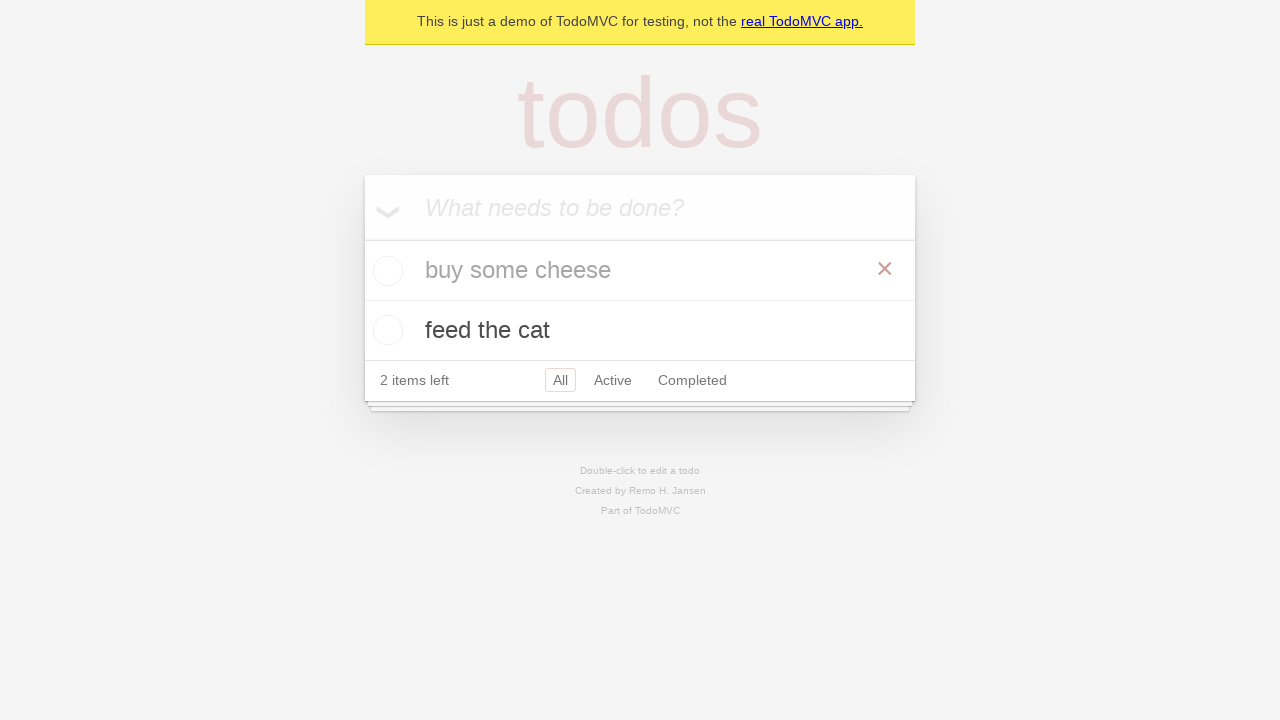

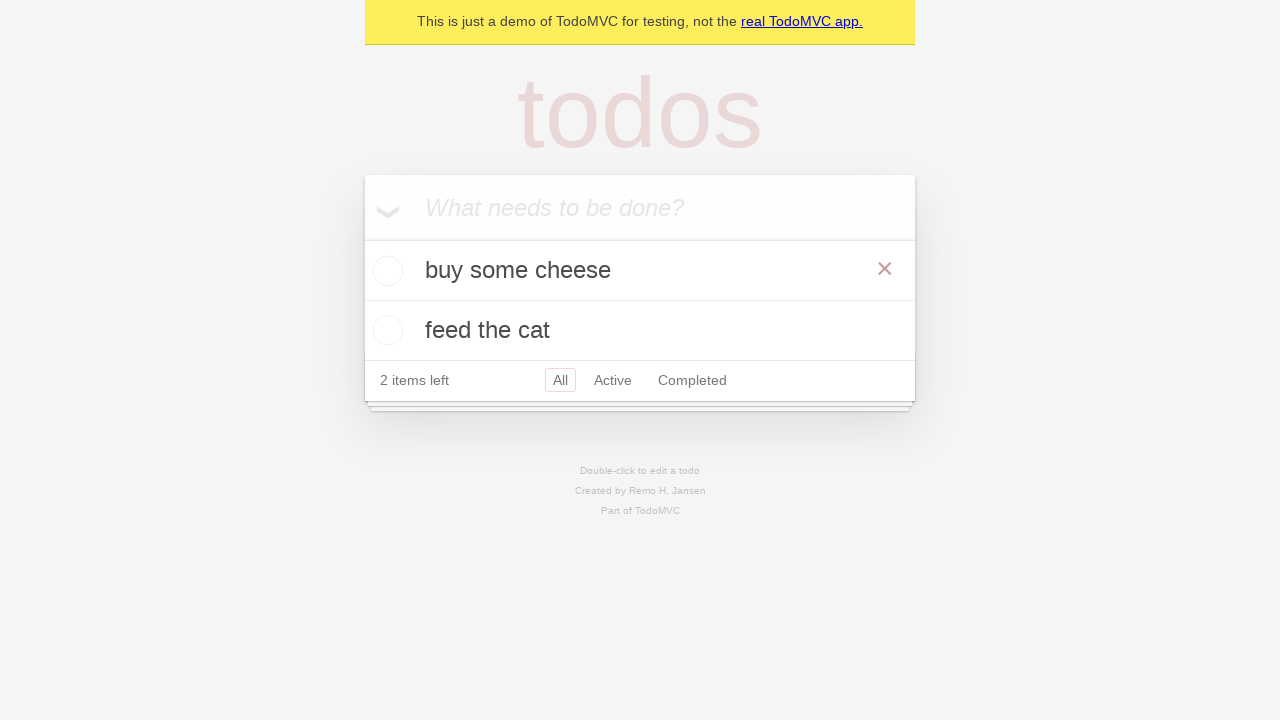